Tests multiple window handling by opening popup windows and switching between them to interact with elements on different pages based on window titles.

Starting URL: https://omayo.blogspot.com/

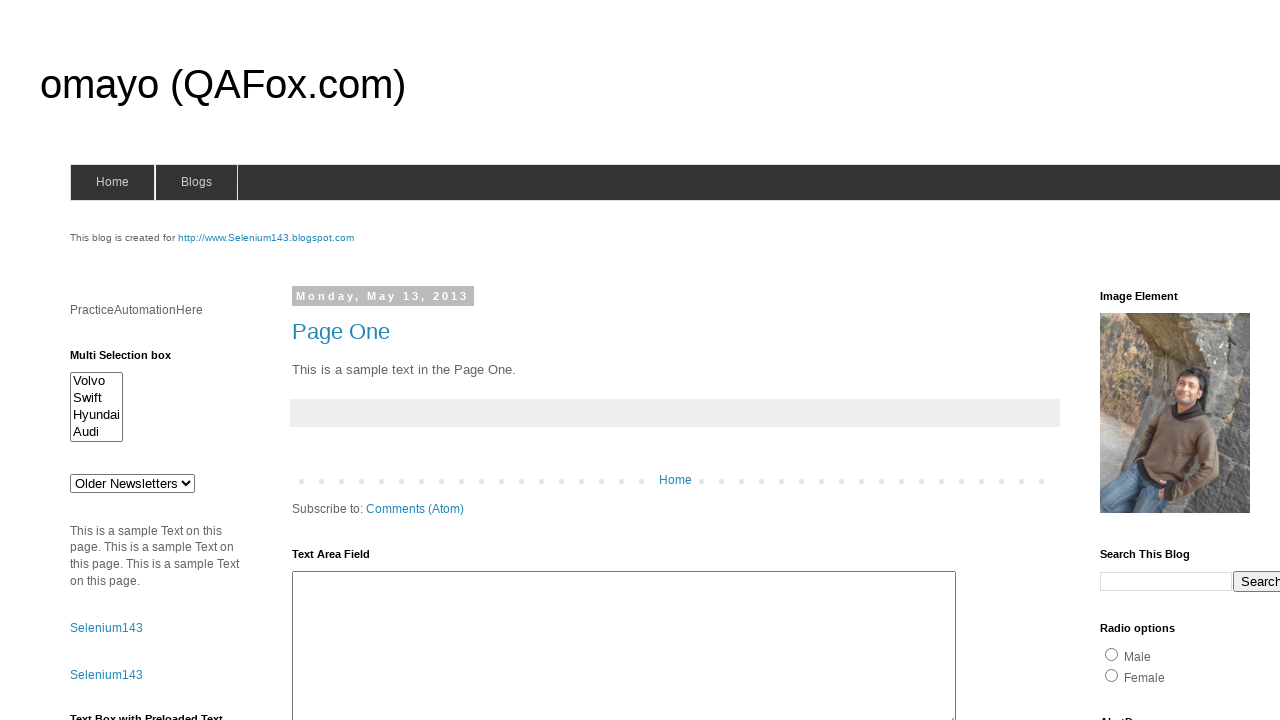

Clicked link to open first popup window at (132, 360) on text=Open a popup window
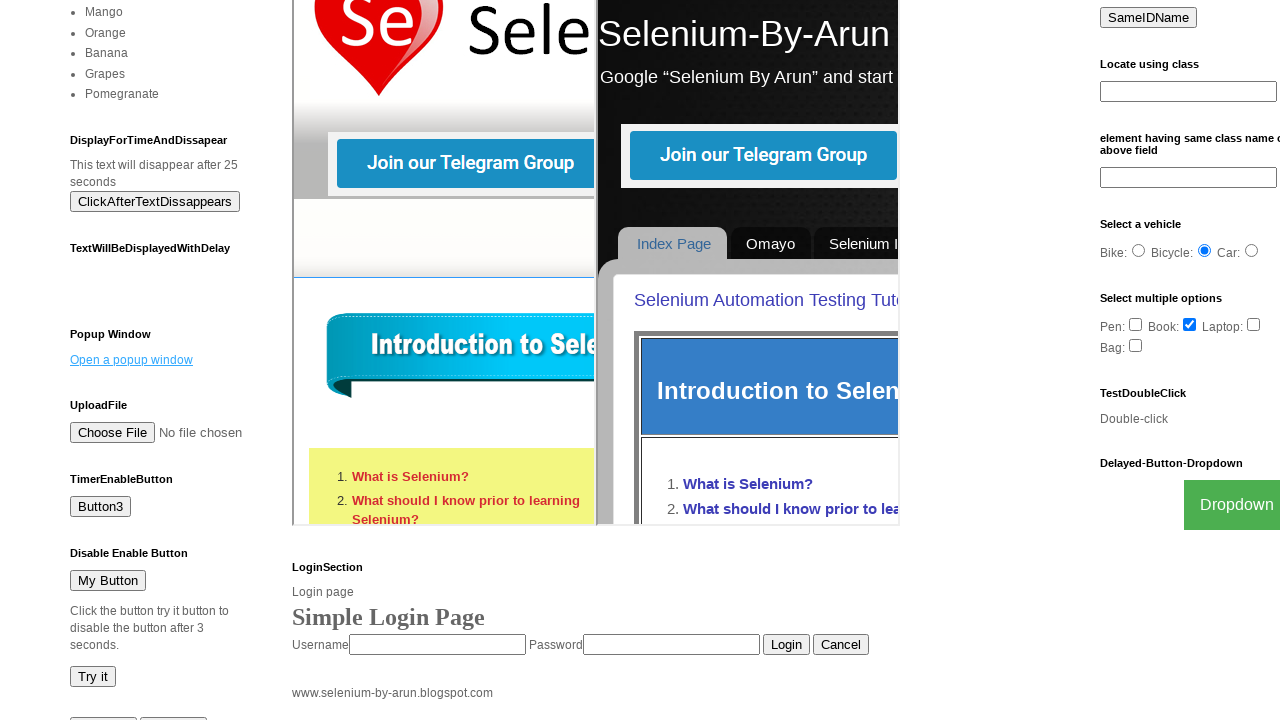

Clicked link to open Blogger popup window at (753, 673) on text=Blogger
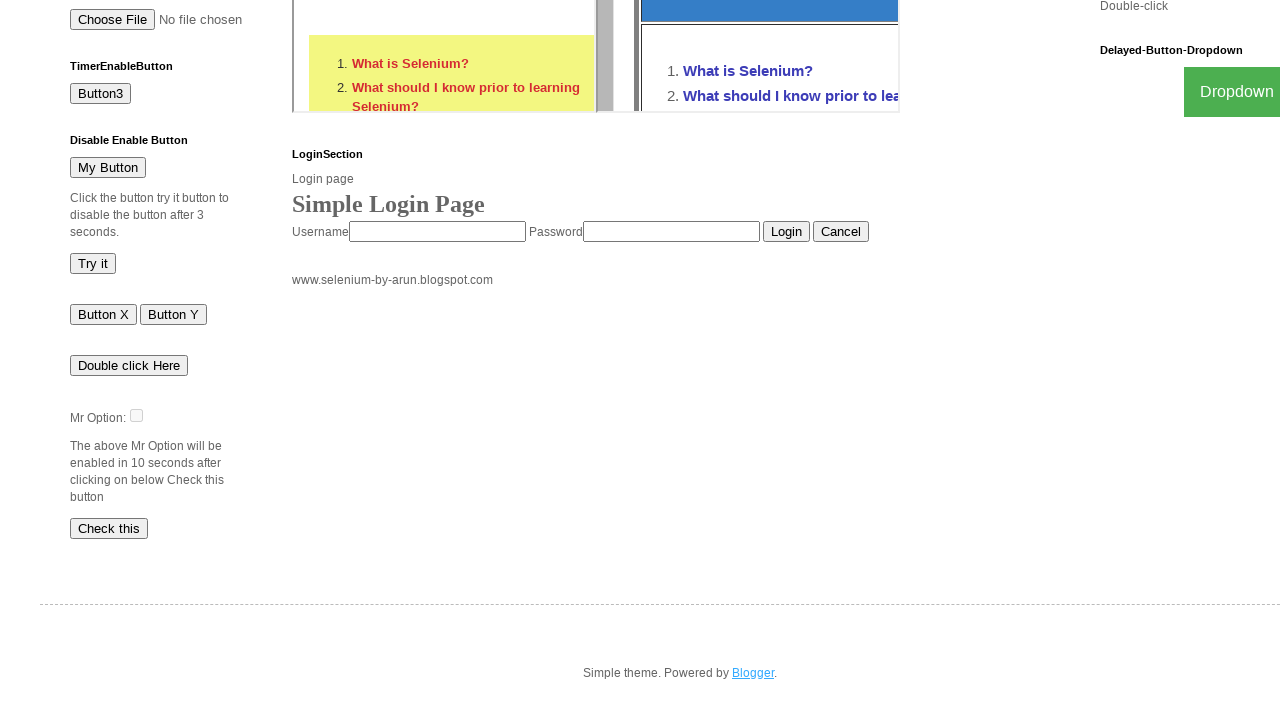

Retrieved all pages from context
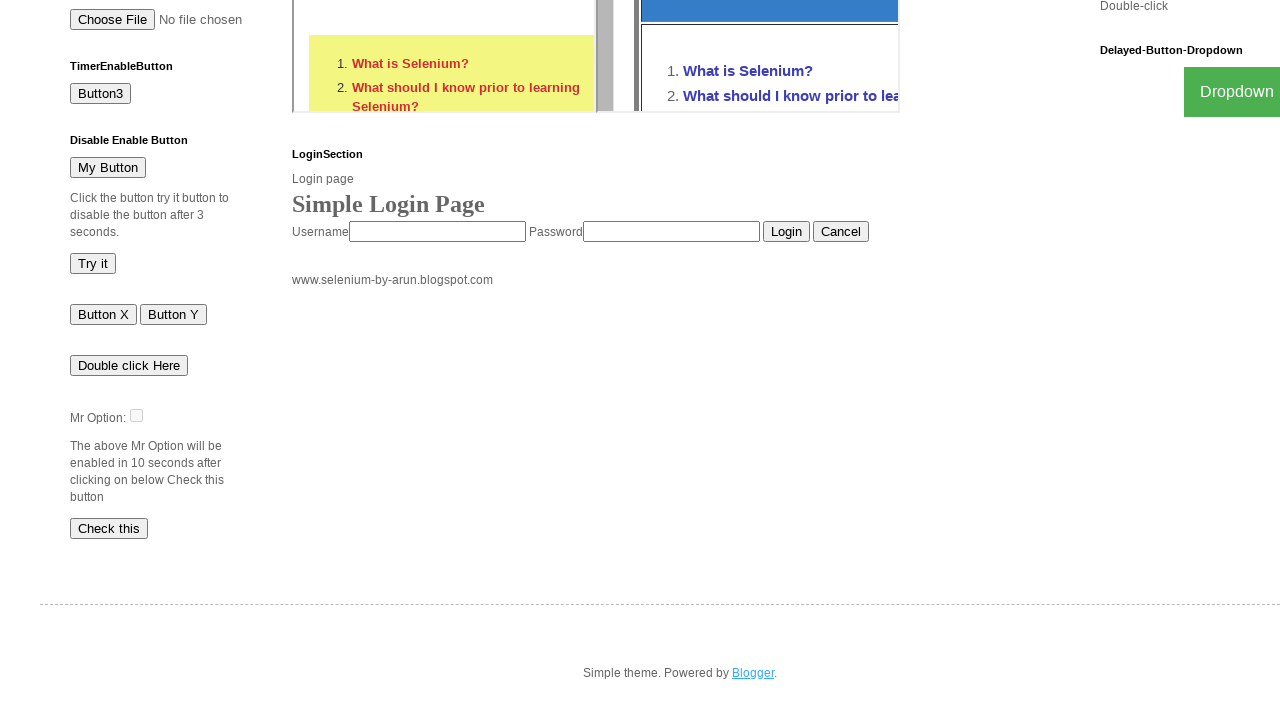

Brought window page to front
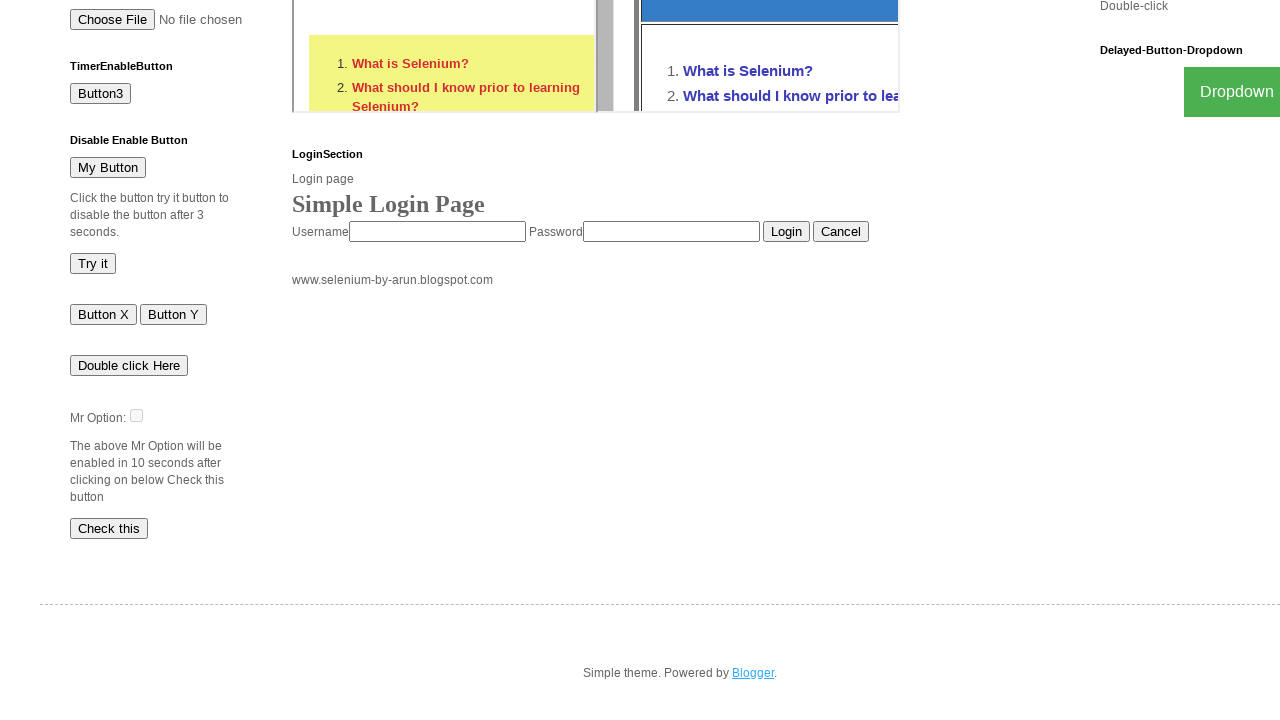

Waited for window page to reach domcontentloaded state
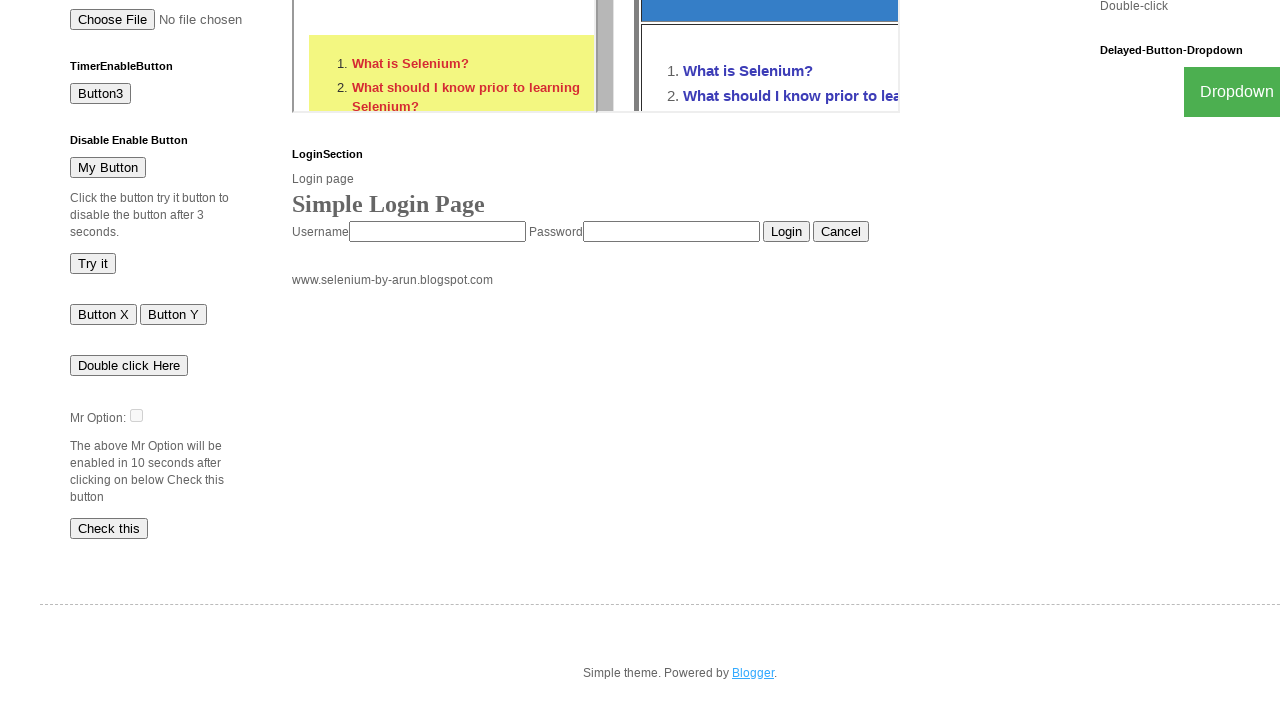

Retrieved page title: 'omayo (QAFox.com)'
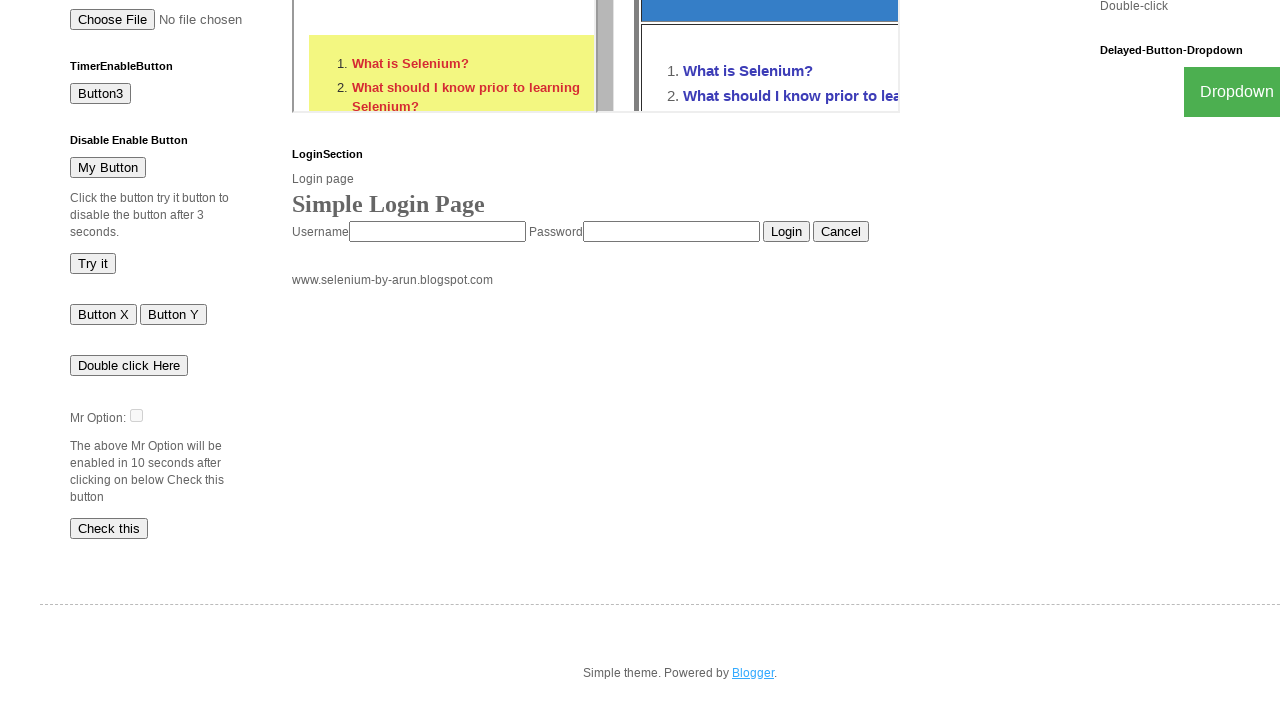

Brought window page to front
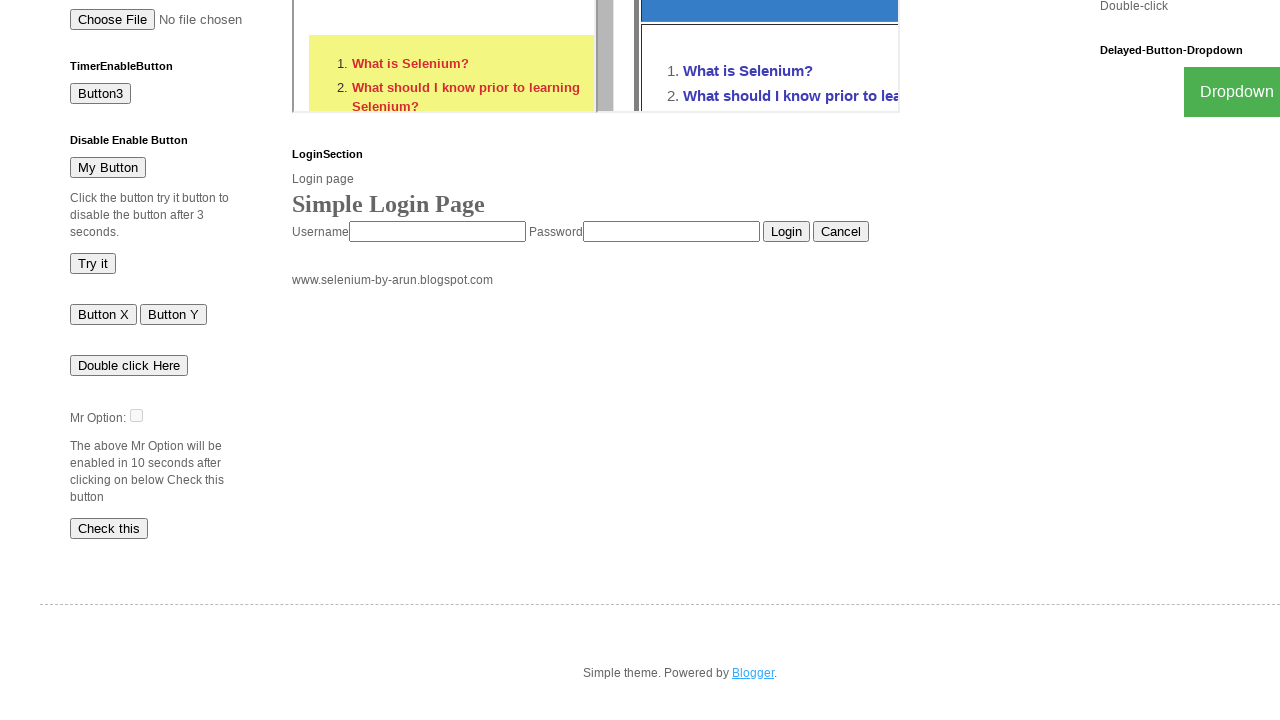

Waited for window page to reach domcontentloaded state
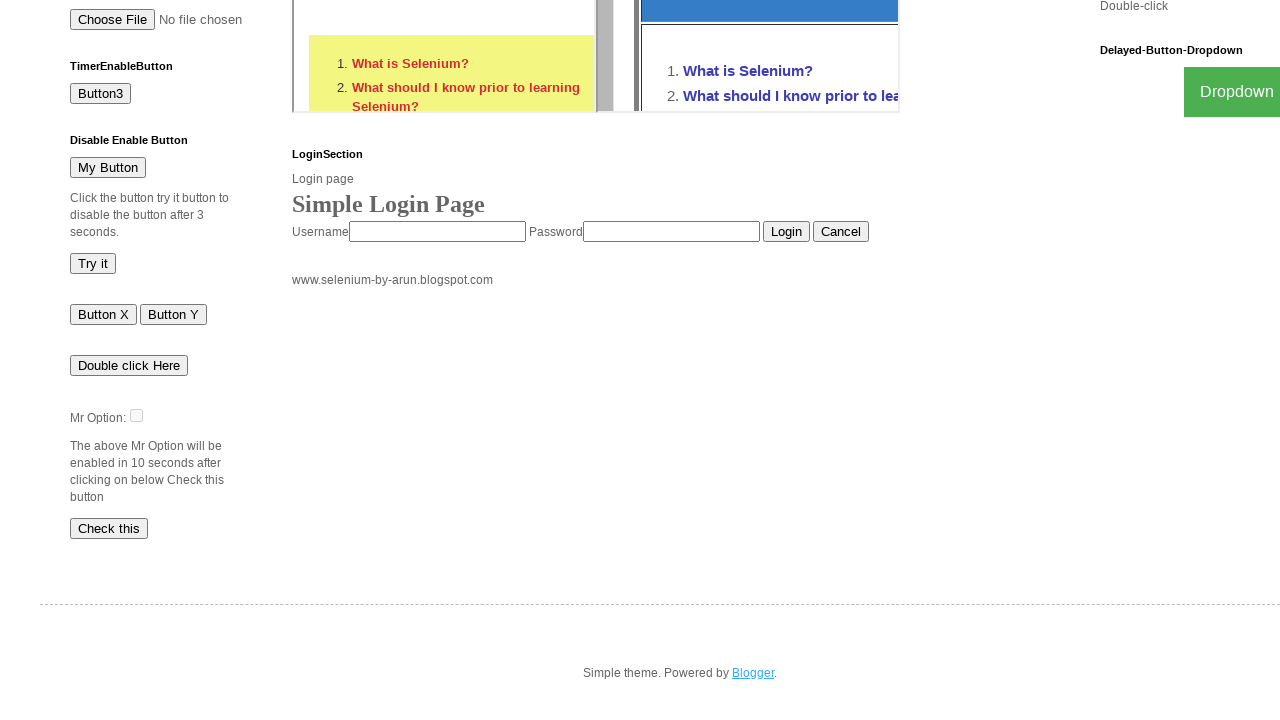

Retrieved page title: 'New Window'
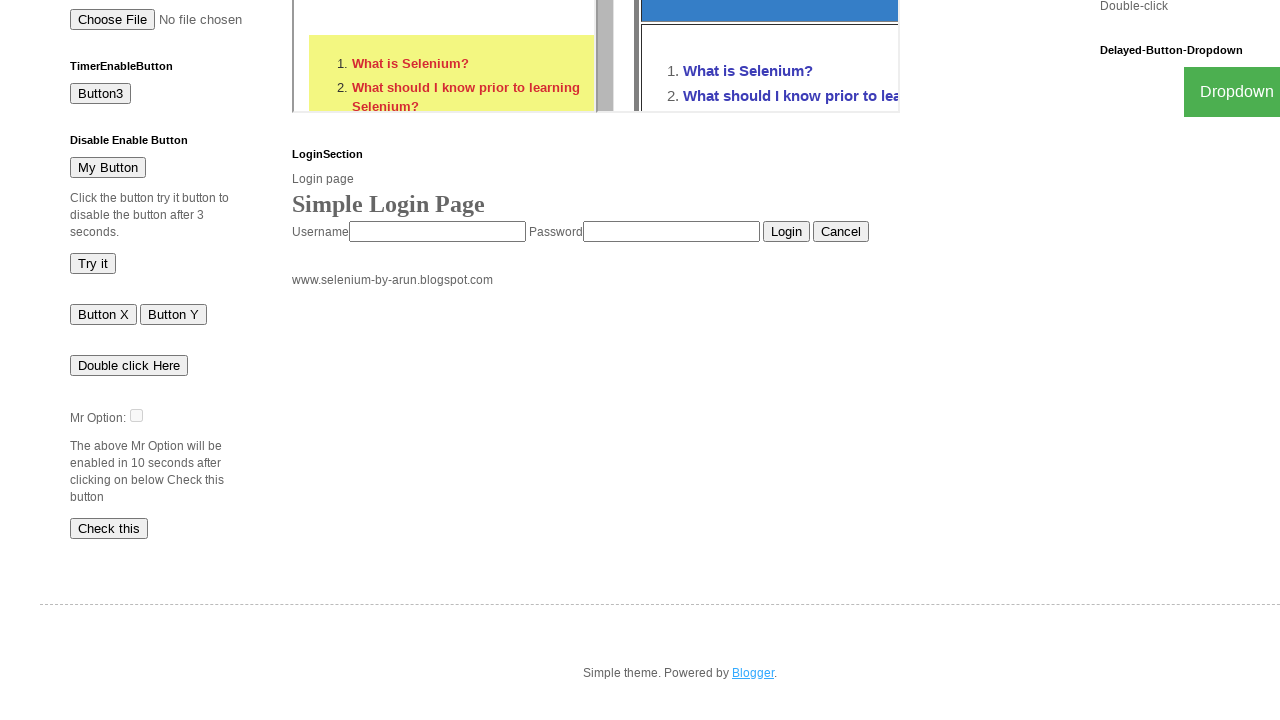

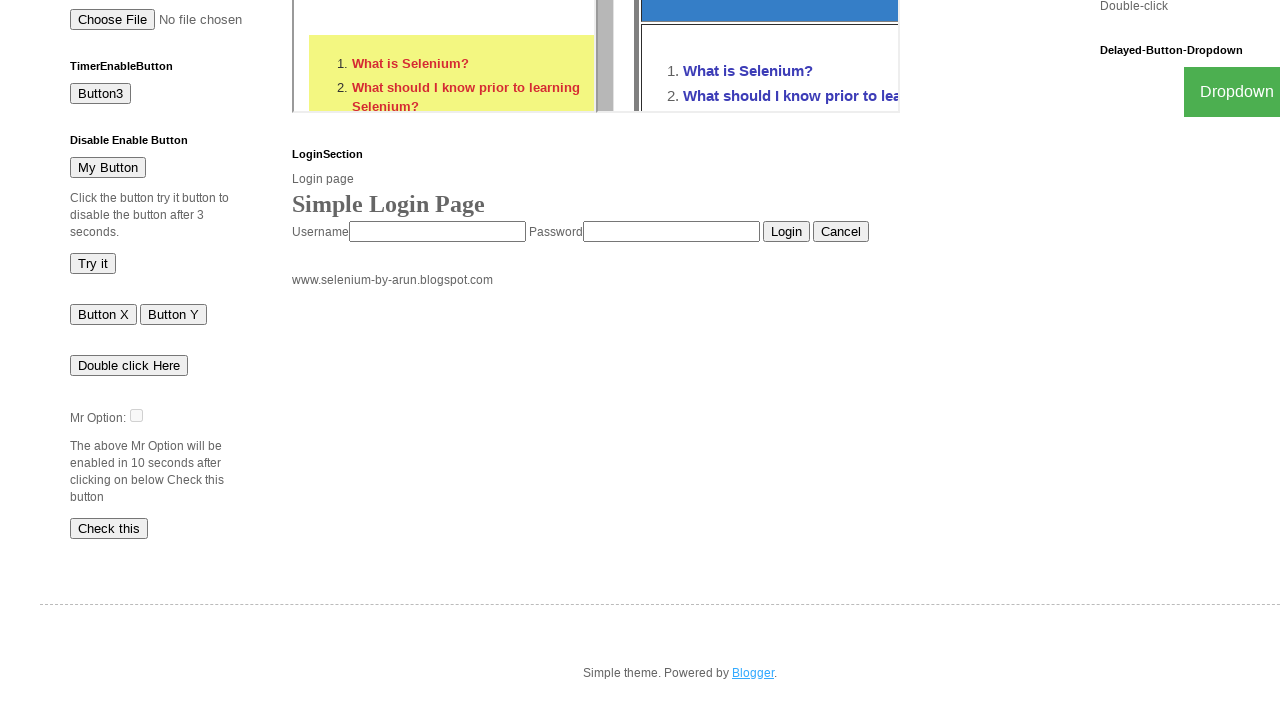